Tests single iframe handling by switching to an iframe, entering text in an input field, then switching back to the main page and hovering over a menu element

Starting URL: https://demo.automationtesting.in/Frames.html

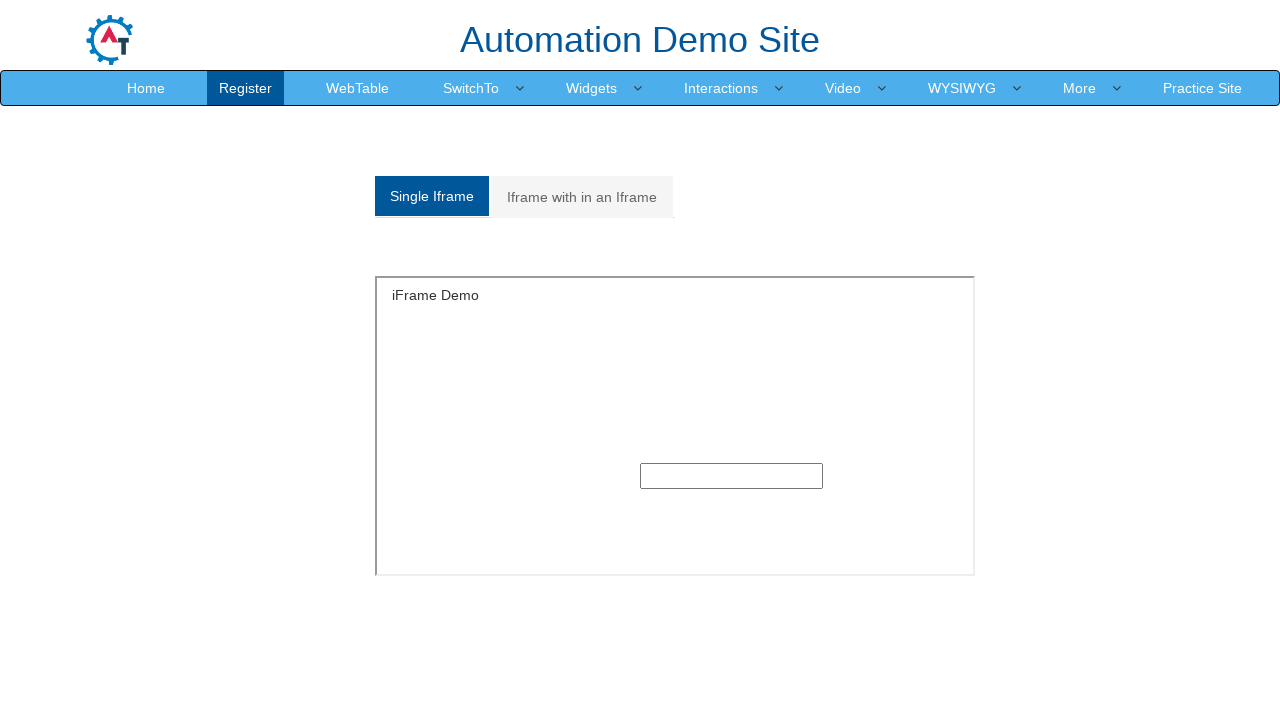

Navigated to iframe handling test page
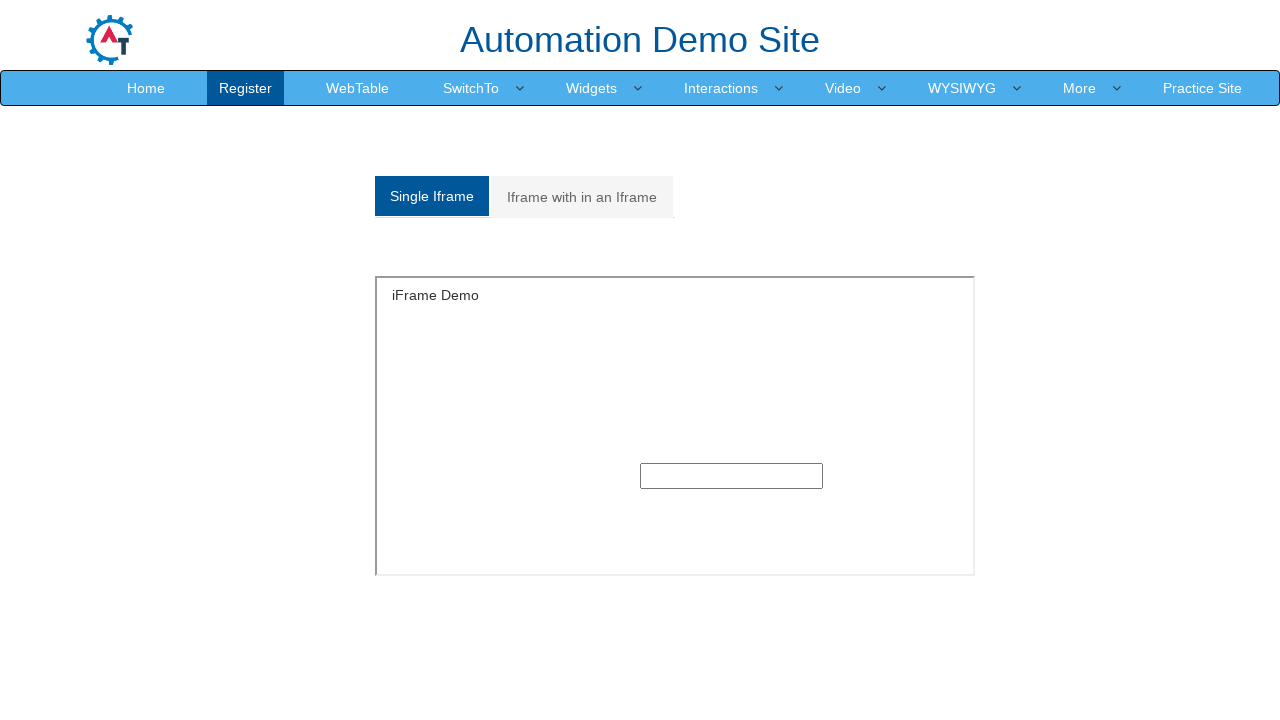

Located and switched to single iframe with id 'singleframe'
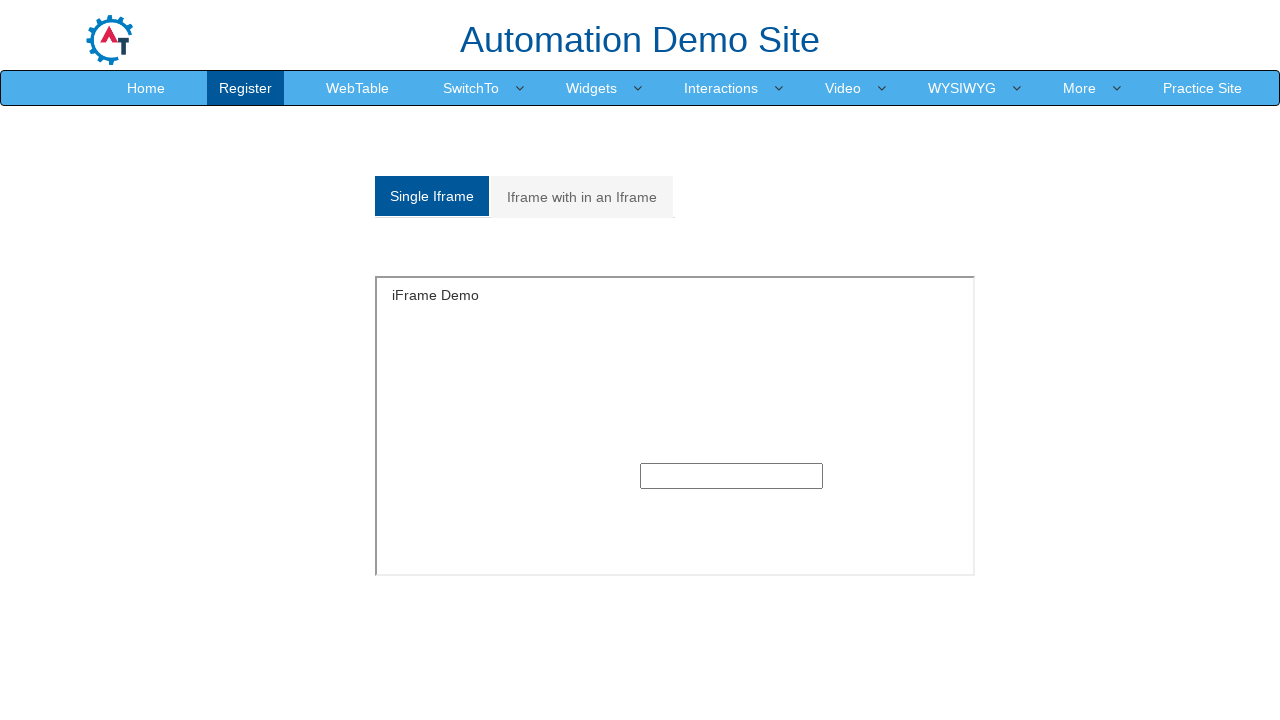

Entered text 'text text text' in input field within iframe on xpath=//iframe[@id='singleframe'] >> internal:control=enter-frame >> xpath=//inp
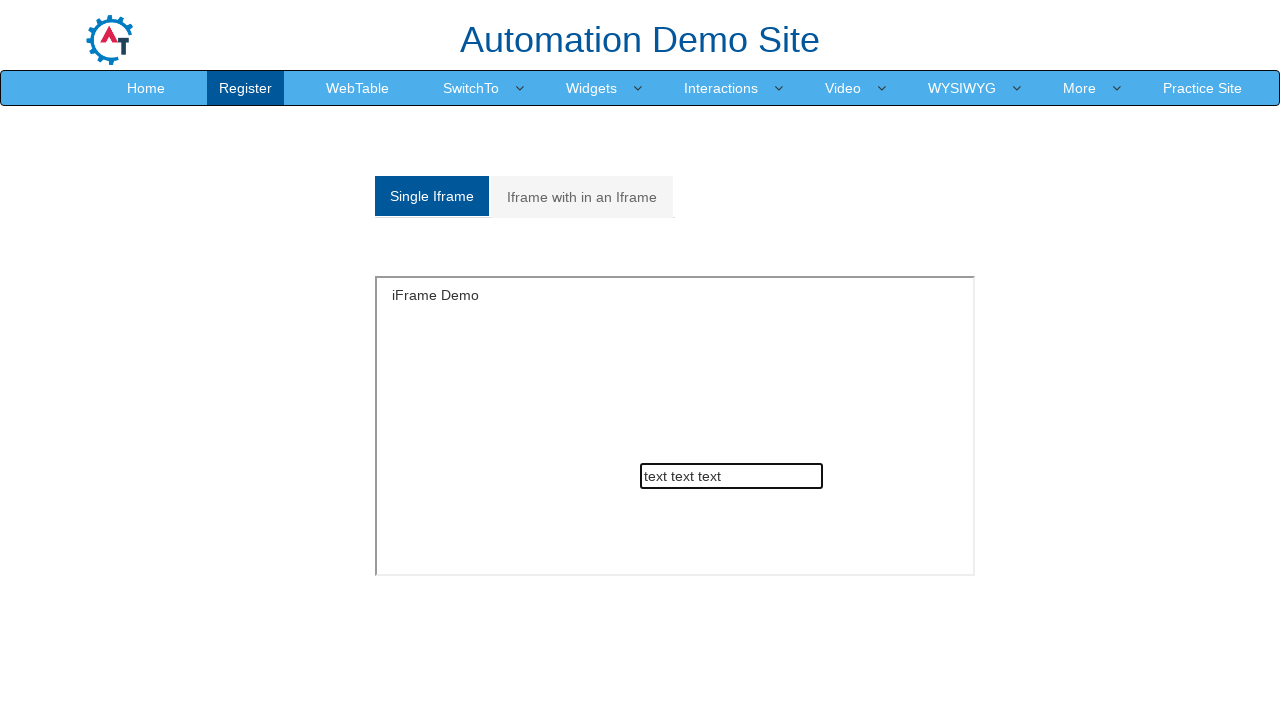

Hovered over 'SwitchTo' menu element on main page at (471, 88) on xpath=//a[text()='SwitchTo']
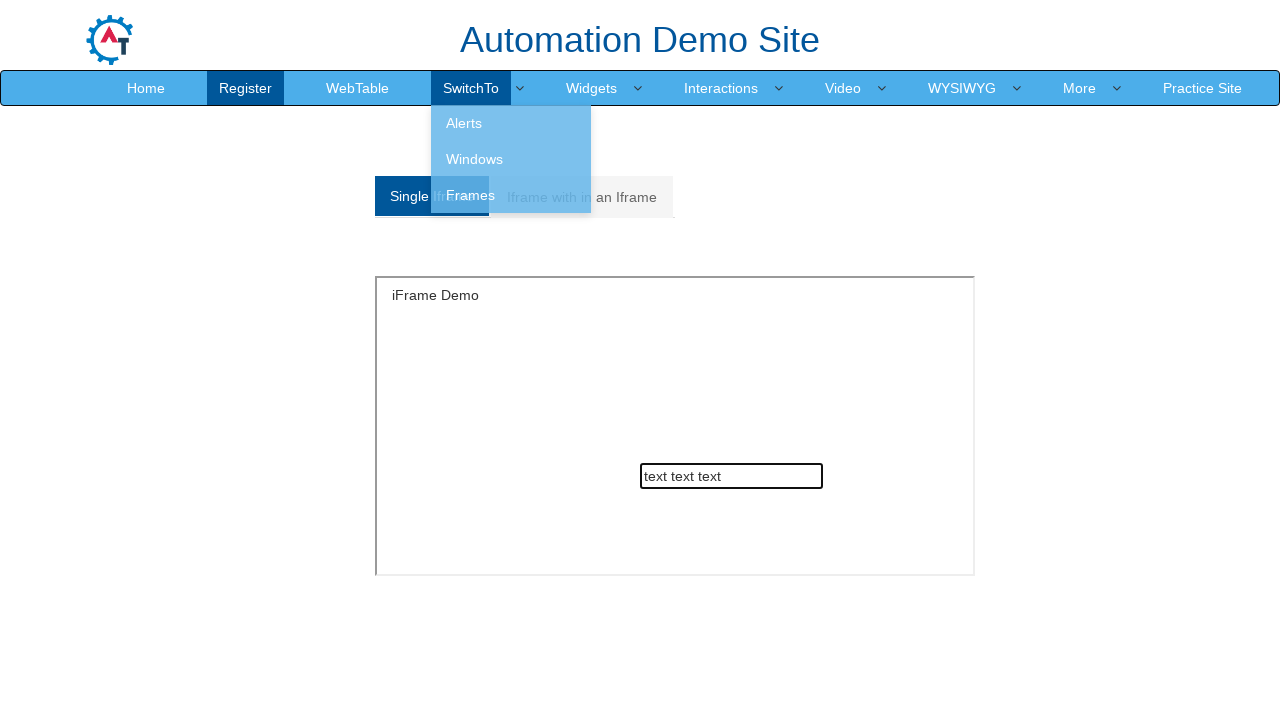

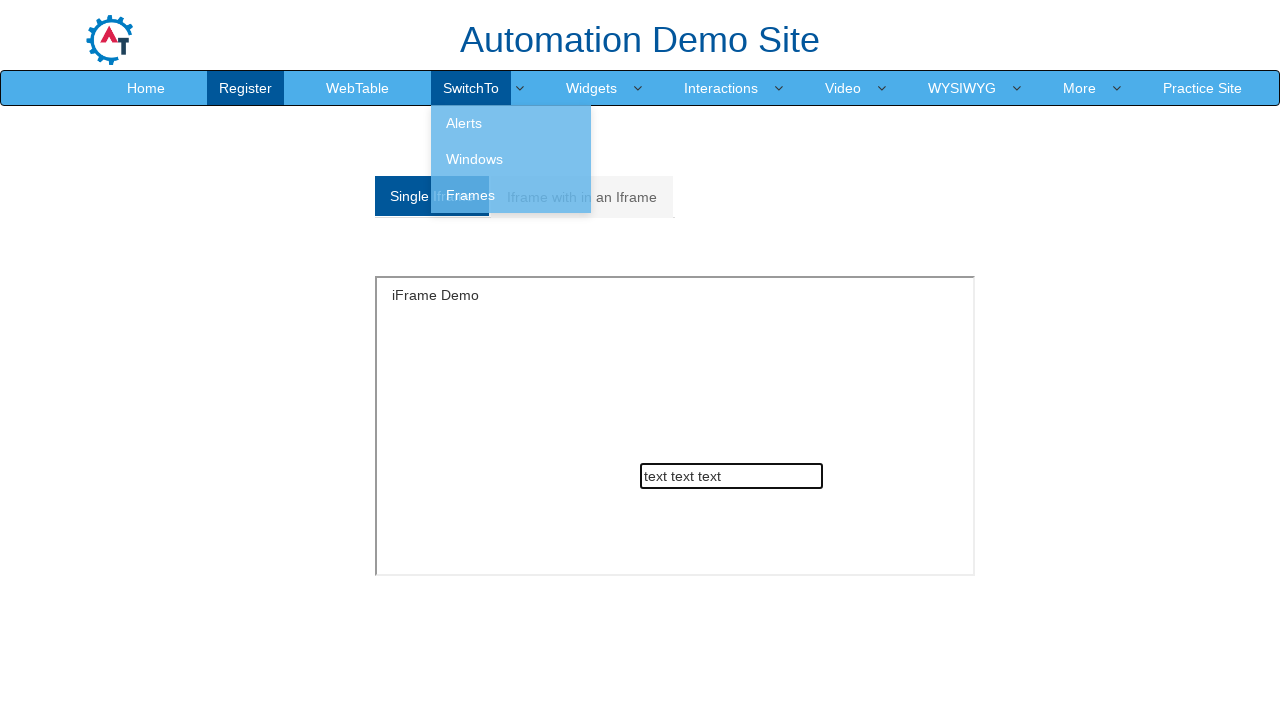